Tests the date picker component by clicking on the date input field to open the date picker dropdown and verifying the day elements are visible.

Starting URL: https://demoqa.com/date-picker

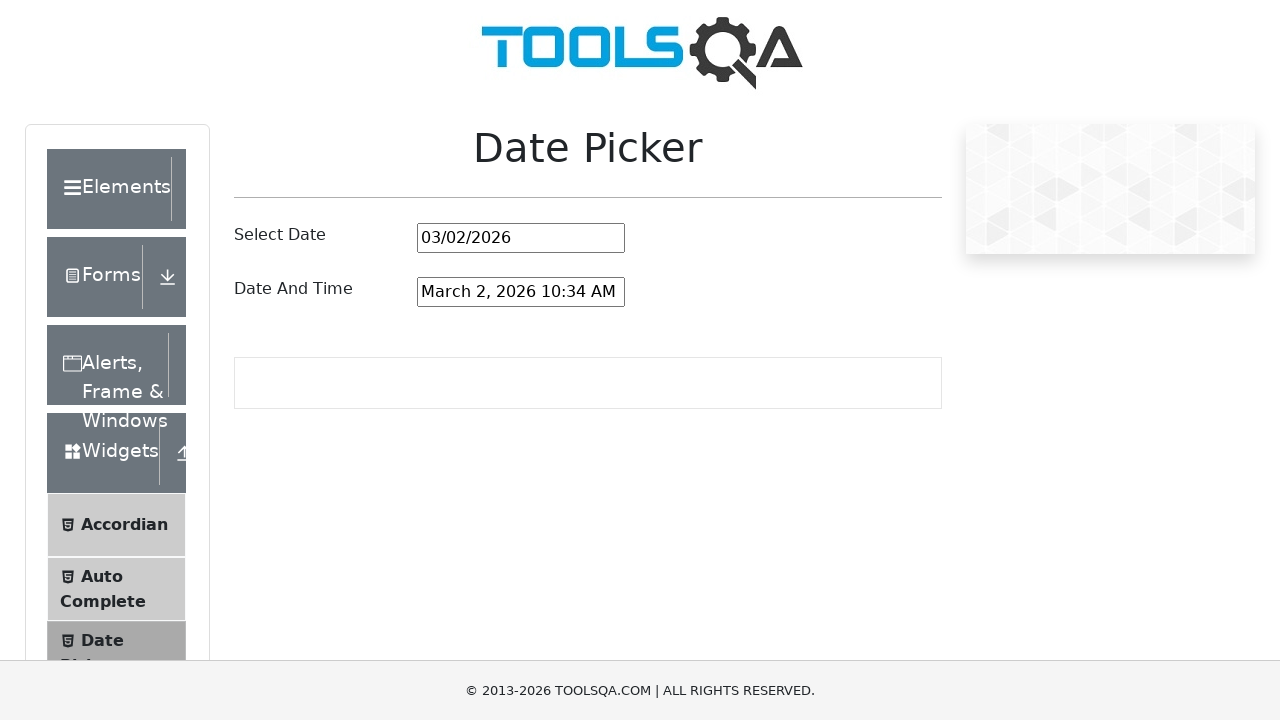

Clicked on the date picker input field to open the calendar at (521, 238) on #datePickerMonthYearInput
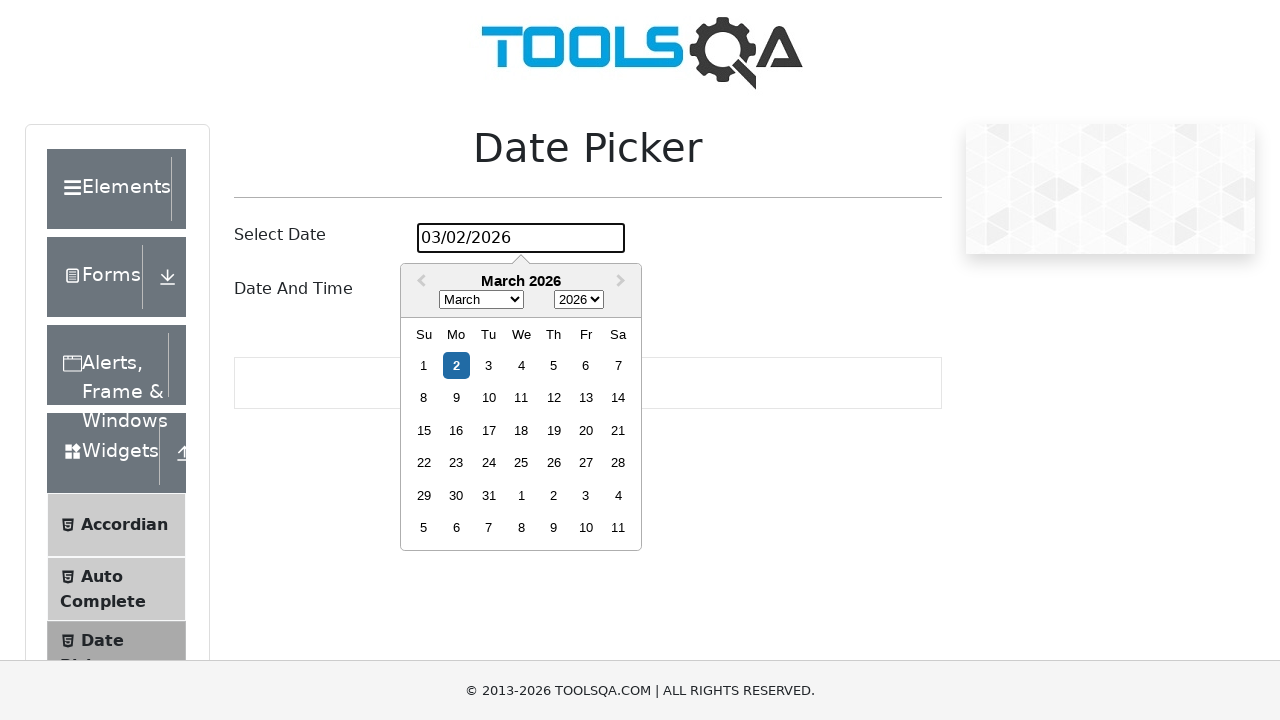

Date picker calendar opened and day elements are visible
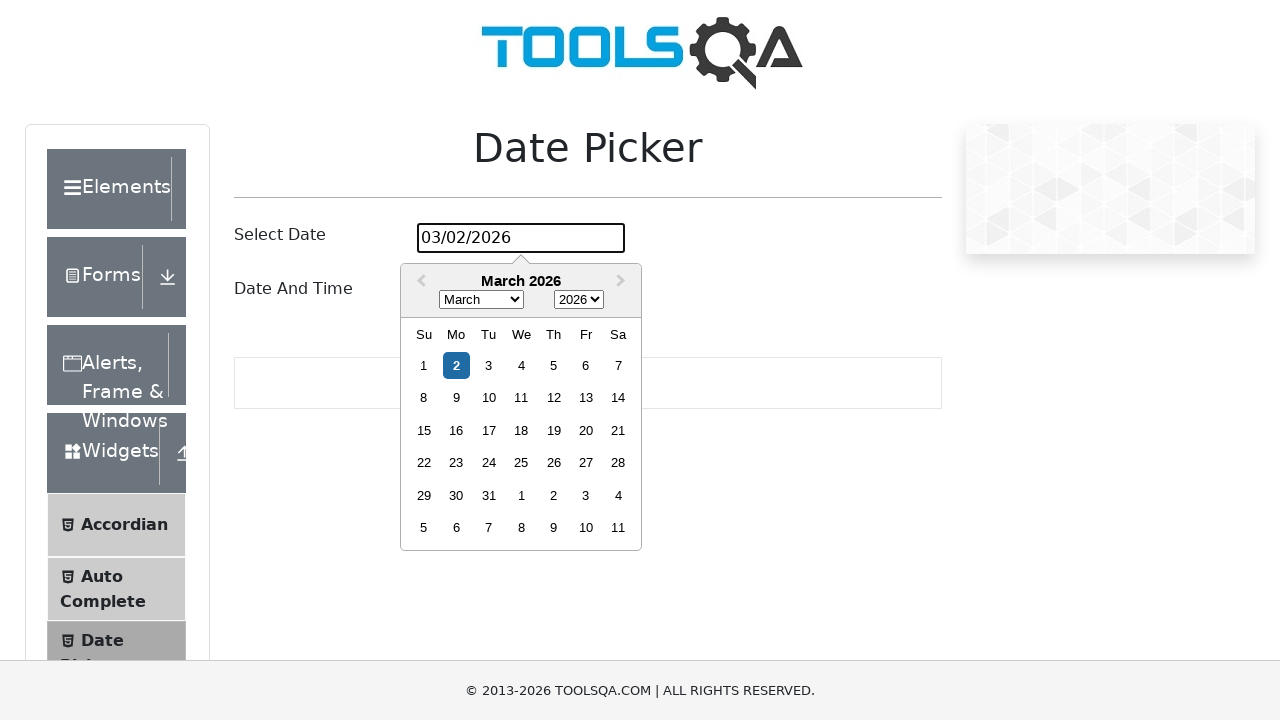

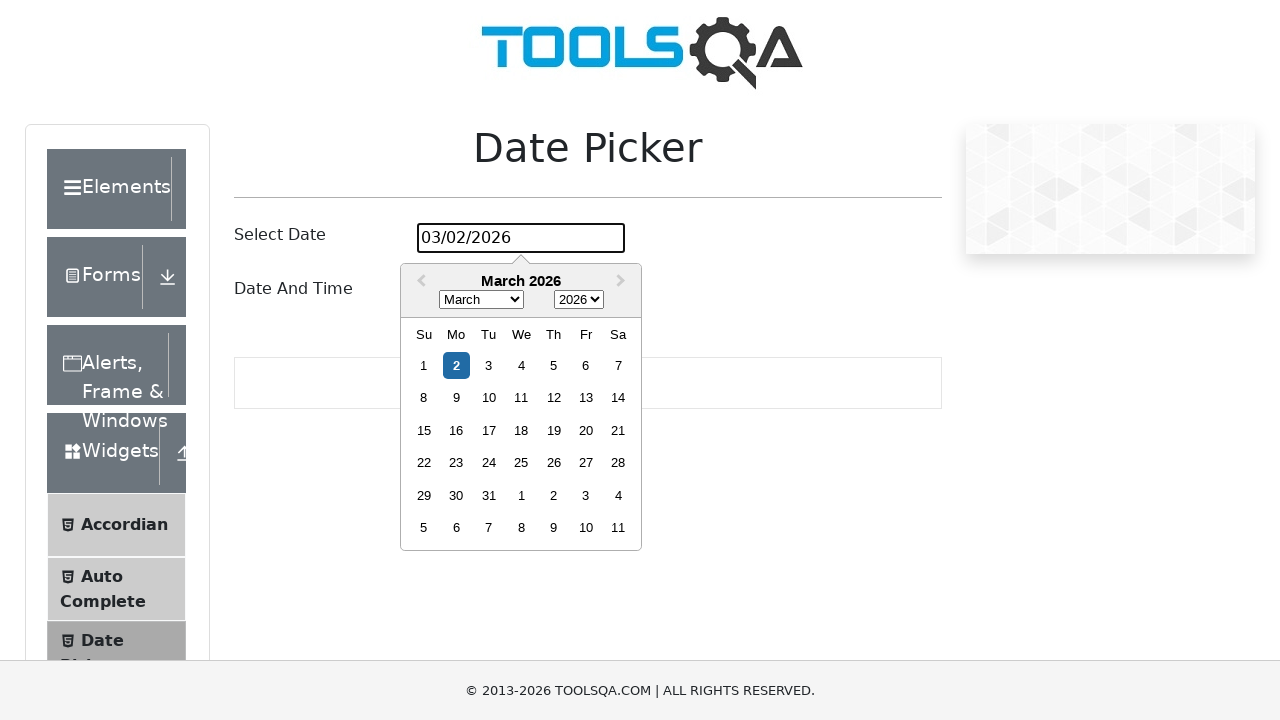